Navigates to the Chennai Super Kings official website and waits for the page to load

Starting URL: https://www.chennaisuperkings.com/

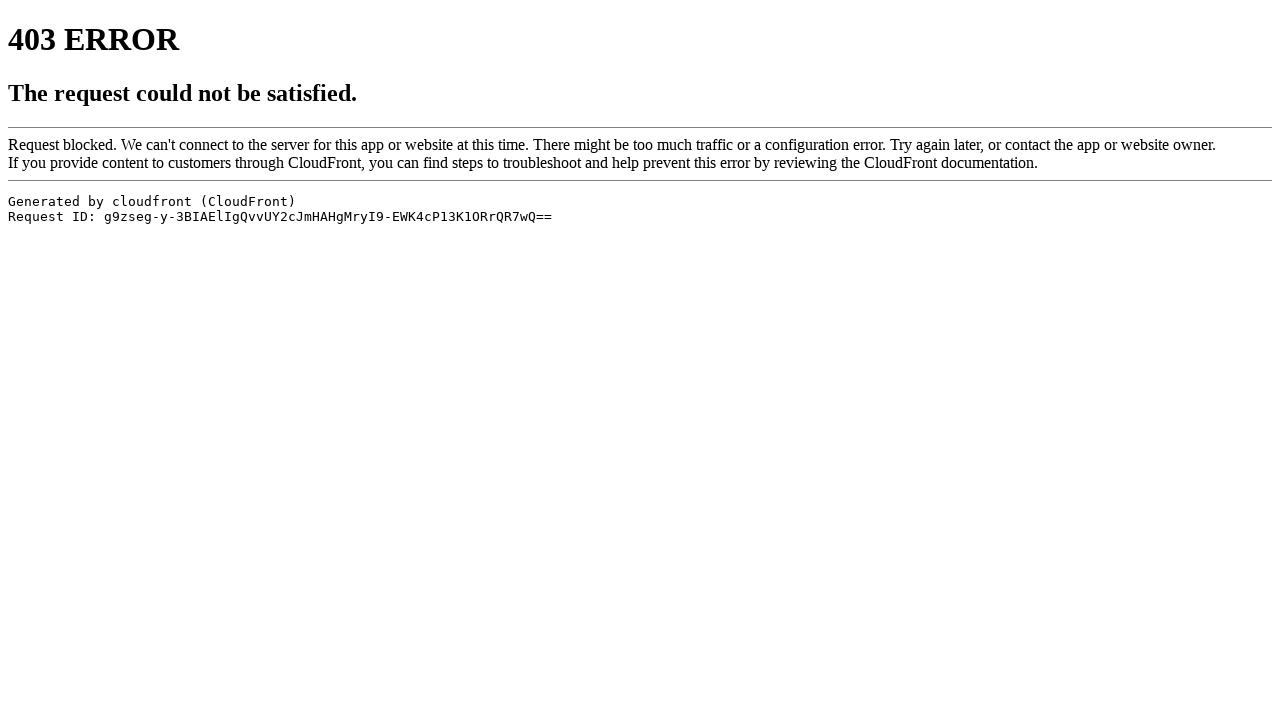

Navigated to Chennai Super Kings official website
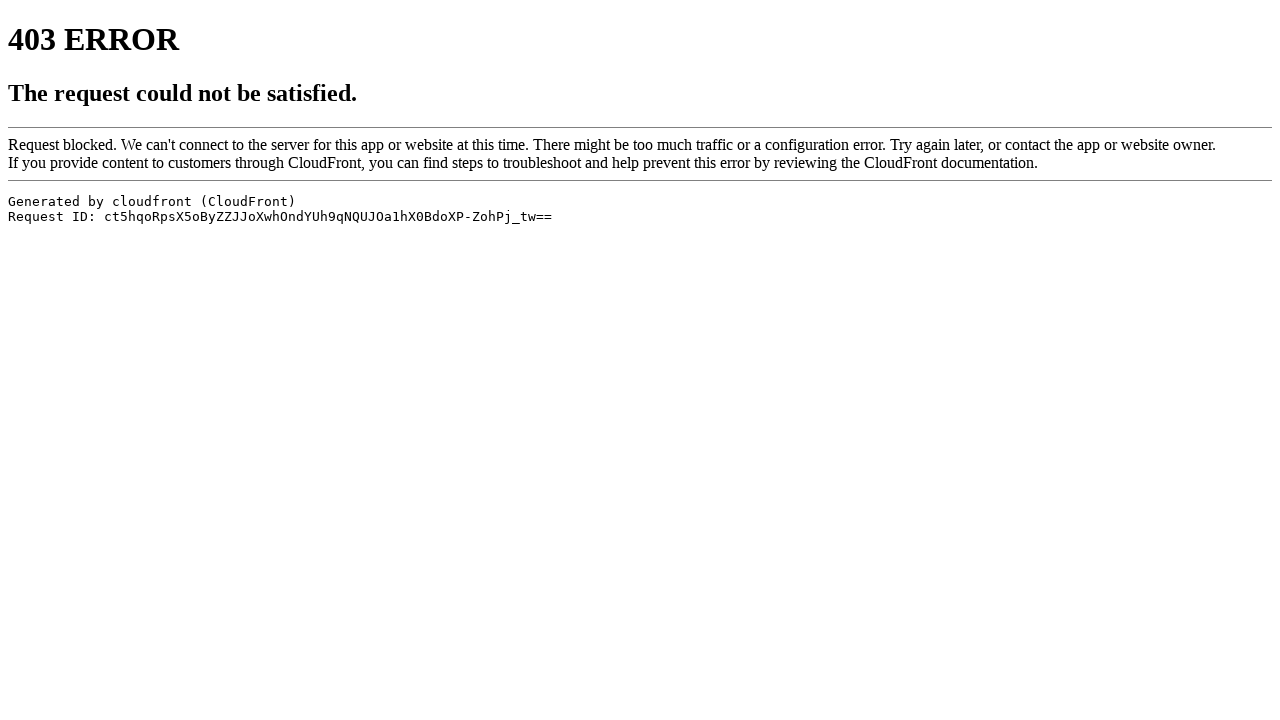

Page DOM content loaded
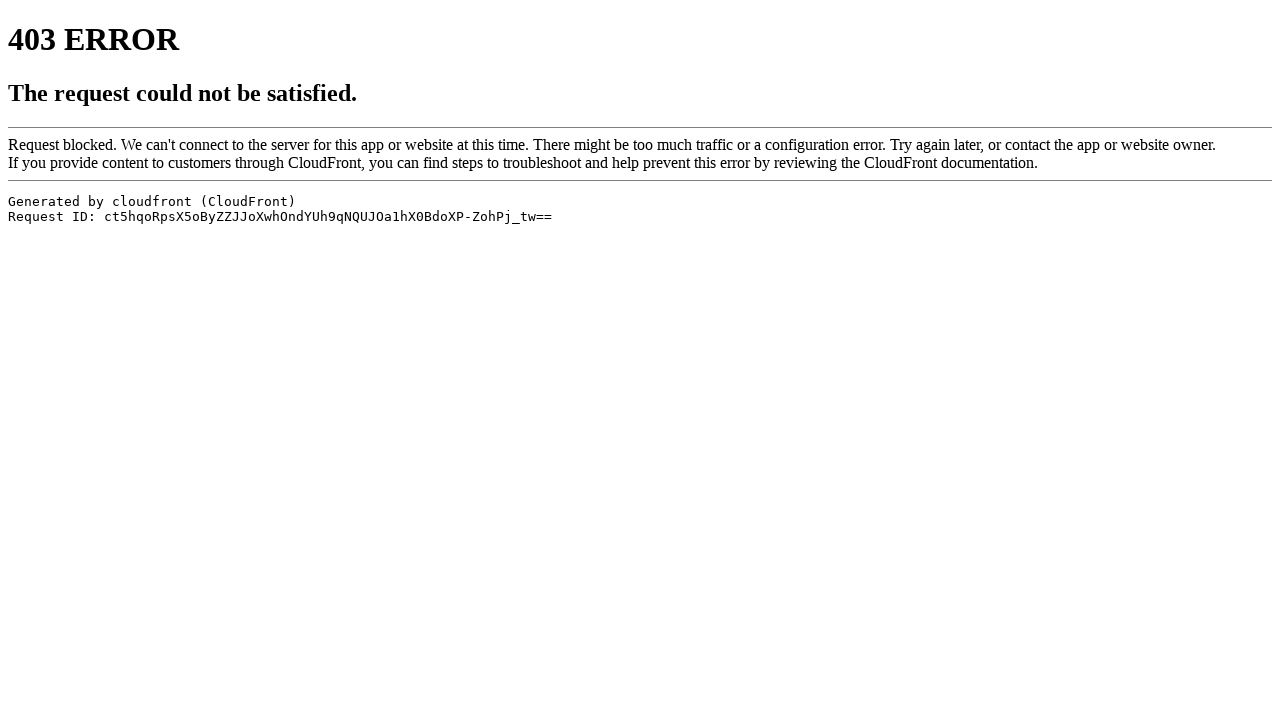

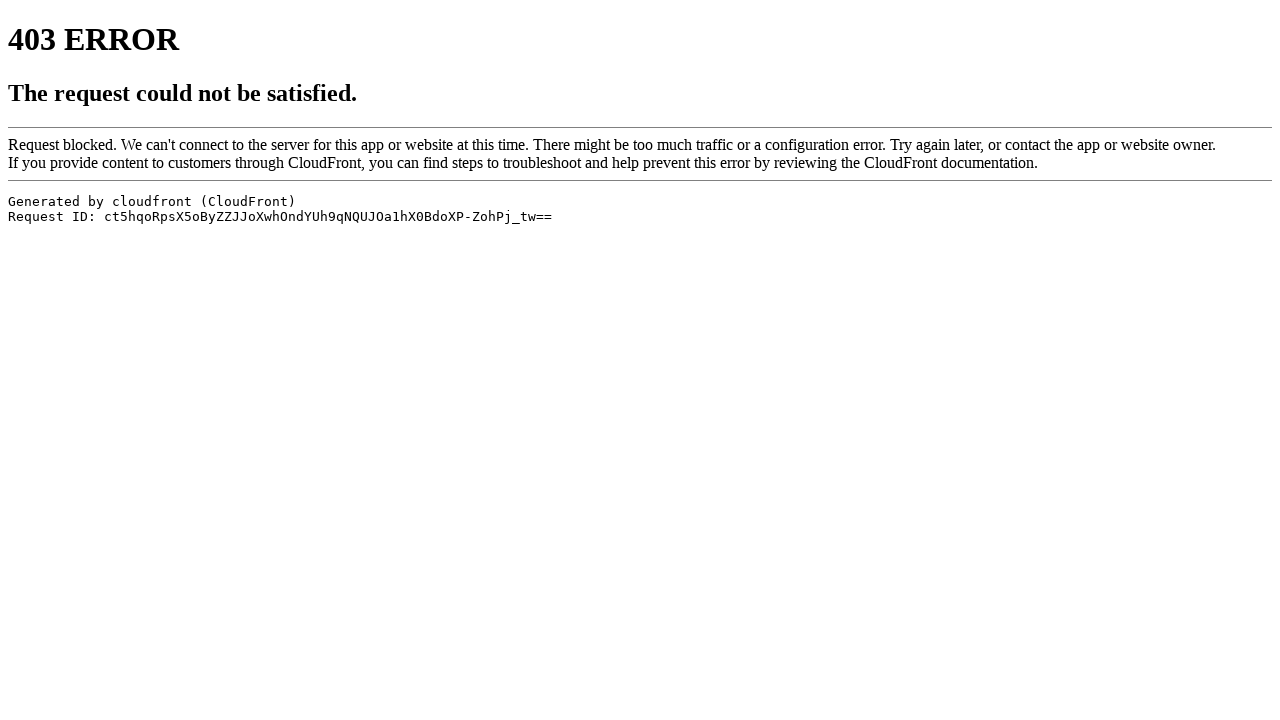